Tests navigation to Report A-3 by clicking OK on the initial dialog, then clicking the A-3 report link and verifying the Report Filter/Options section appears.

Starting URL: https://ctsedwweb.ee.doe.gov/Annual/Report/report.aspx

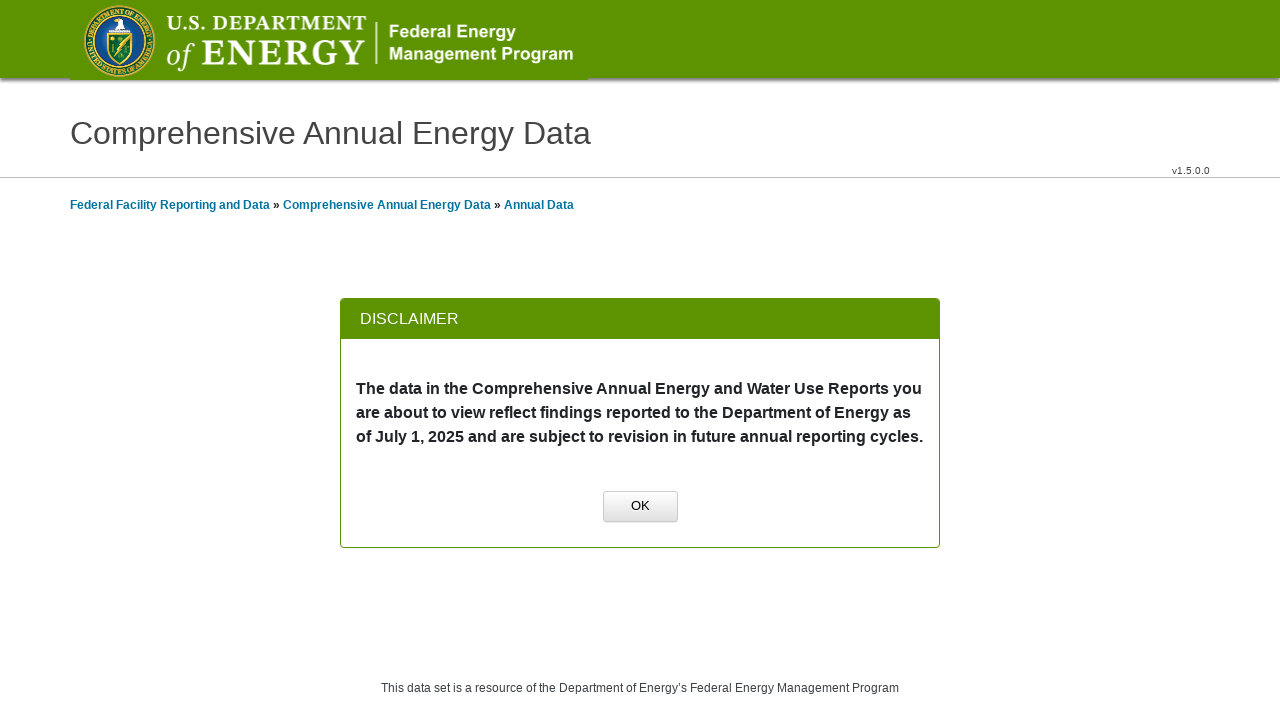

Clicked OK button on initial dialog at (640, 507) on xpath=//a[normalize-space()='OK']
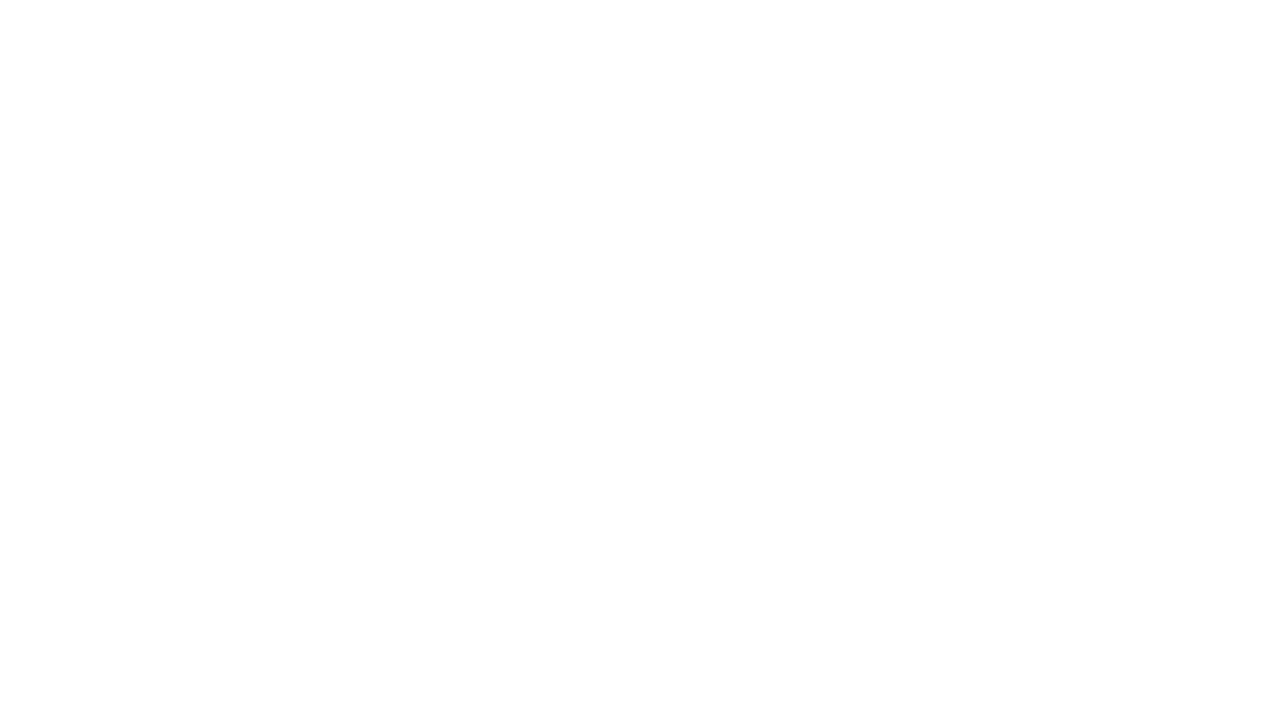

Clicked A-3 report link at (349, 20) on xpath=//a[contains(text(),'A-3')]
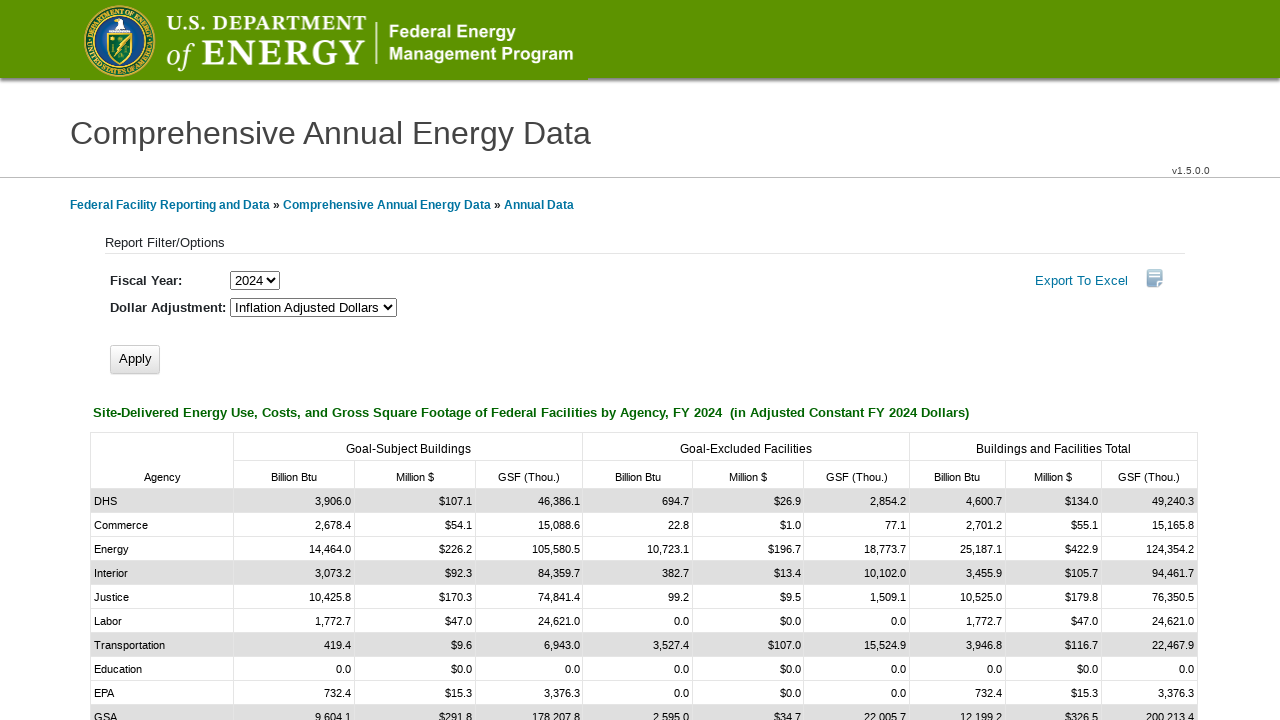

Report Filter/Options section appeared
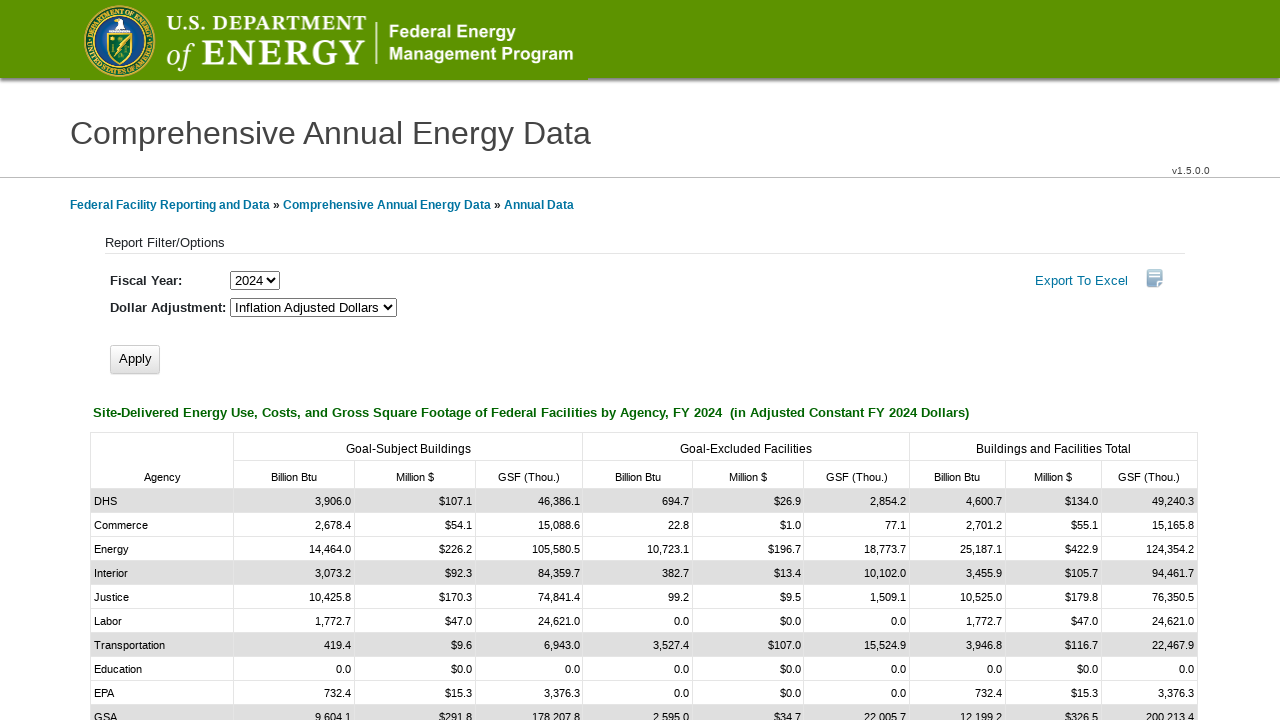

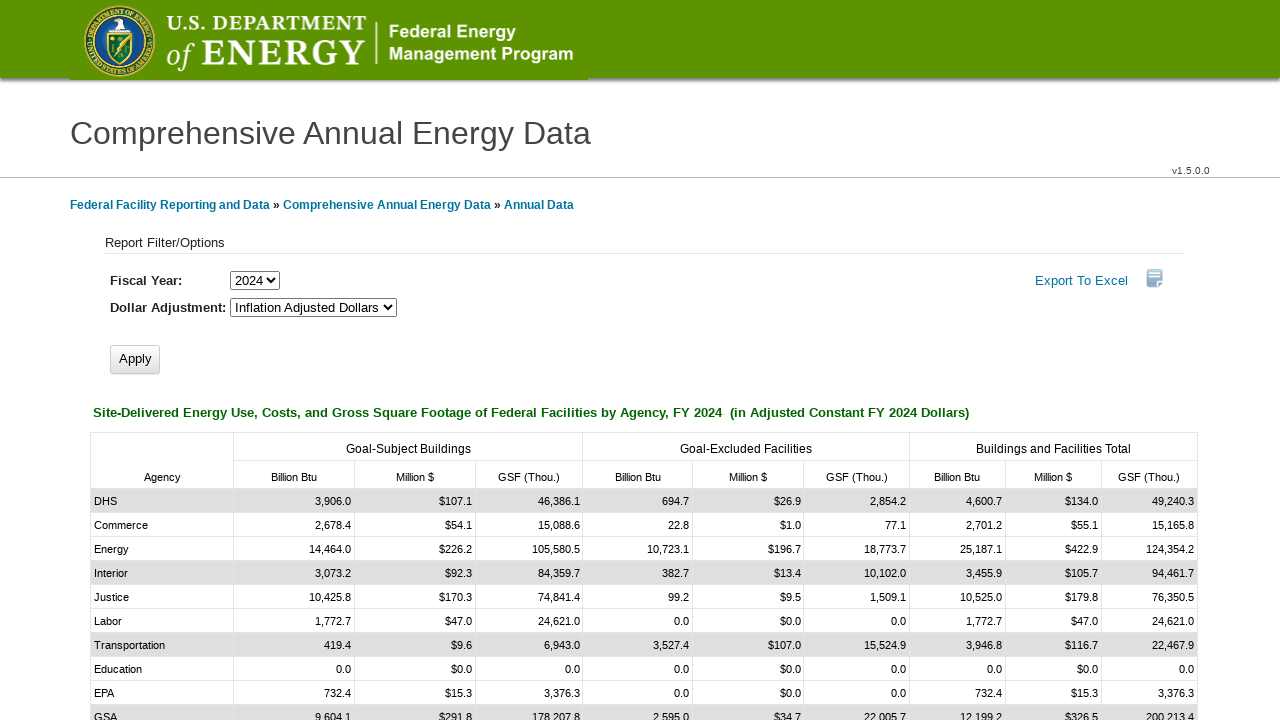